Tests tooltip functionality by hovering over a link element to trigger a Bootstrap tooltip display

Starting URL: https://seleniumpractise.blogspot.com/2019/09/bootstrap-tooltip-in-selenium.html

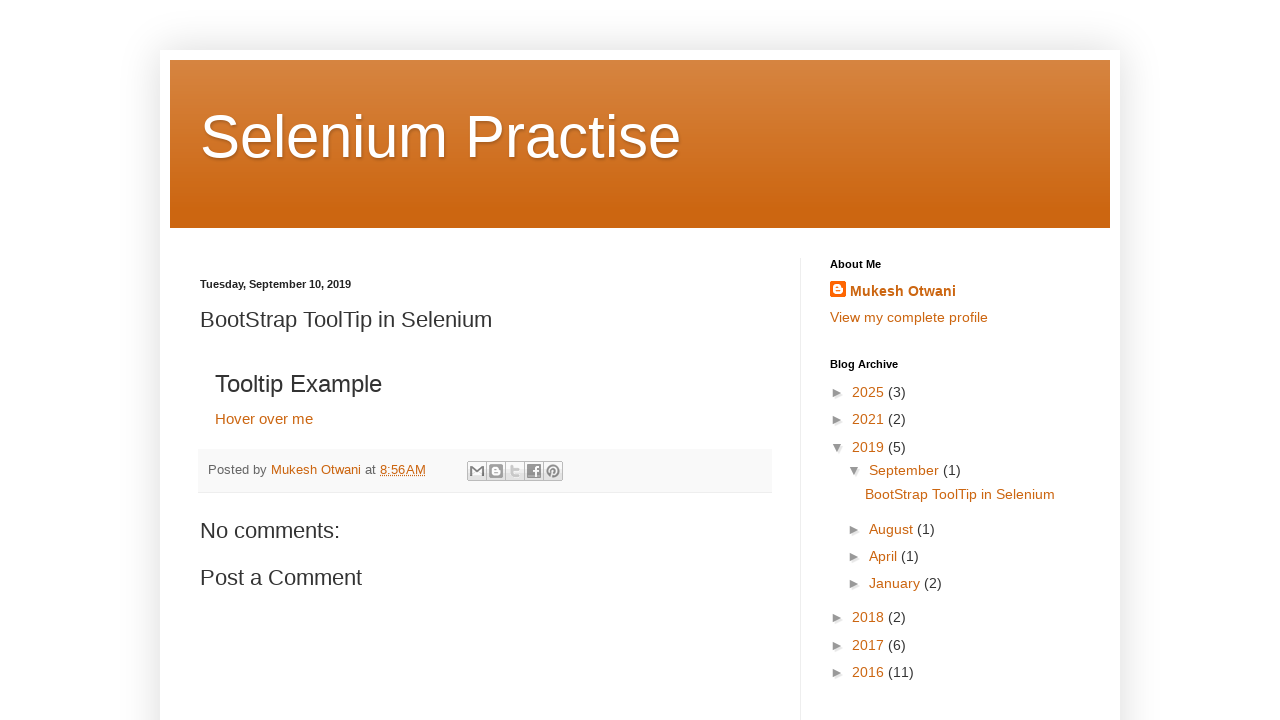

Navigated to Bootstrap tooltip practice page
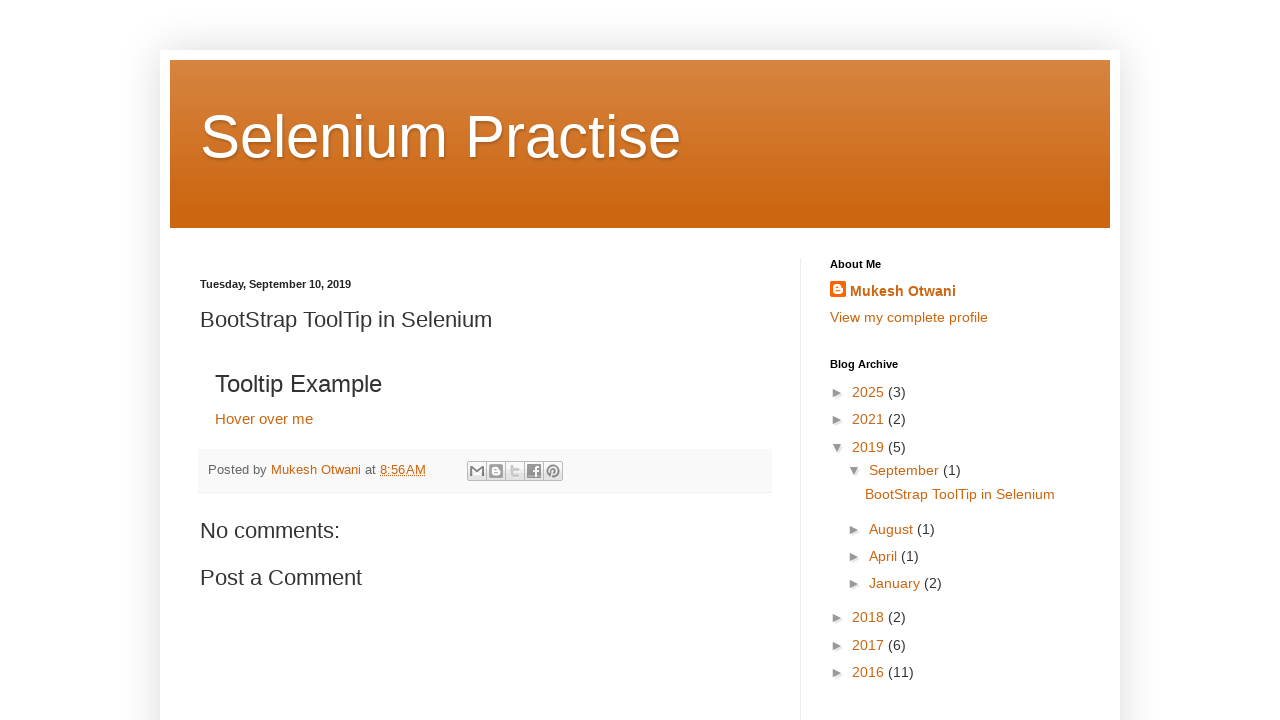

Hovered over 'Hover over me' link to trigger tooltip at (264, 418) on xpath=//a[text()='Hover over me']
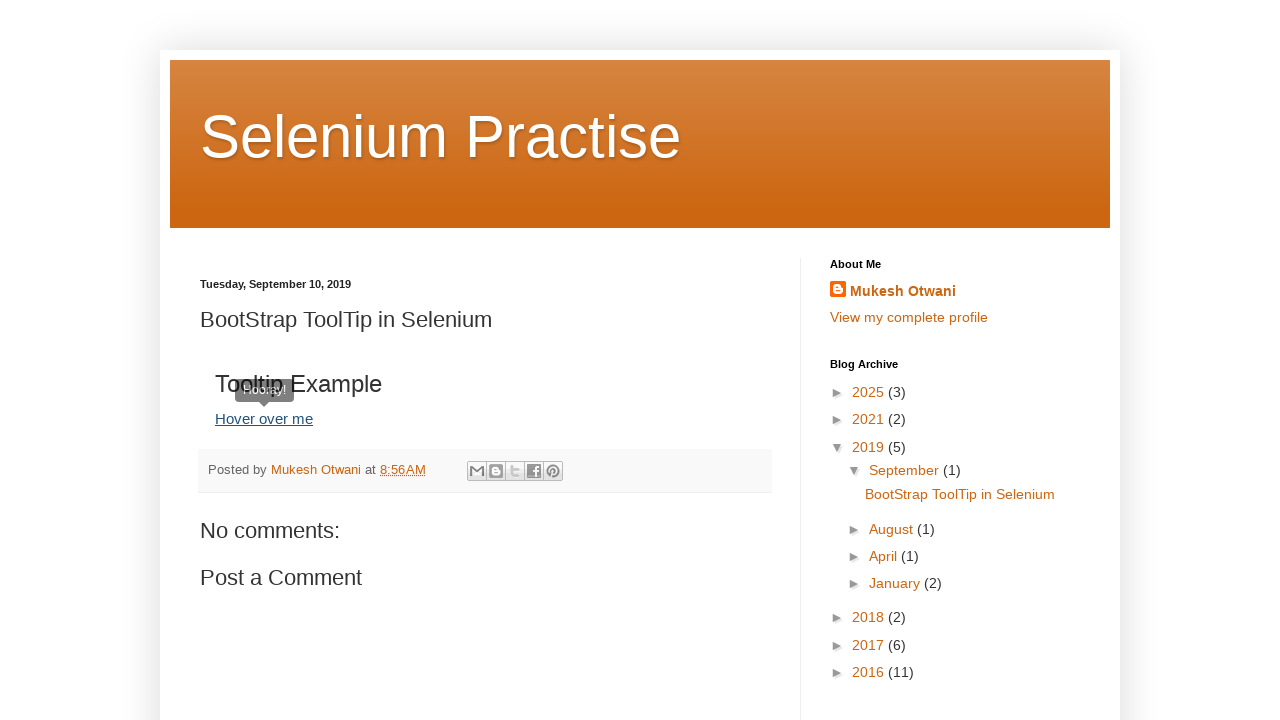

Waited 500ms for tooltip to appear
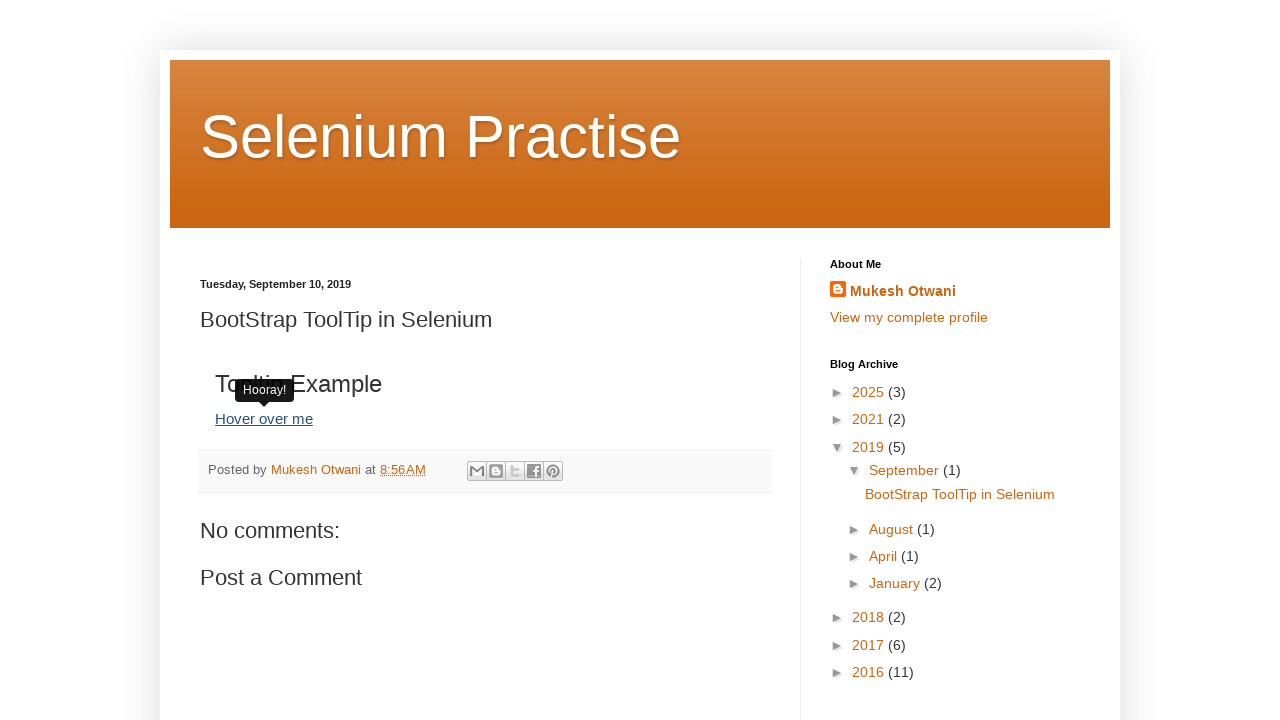

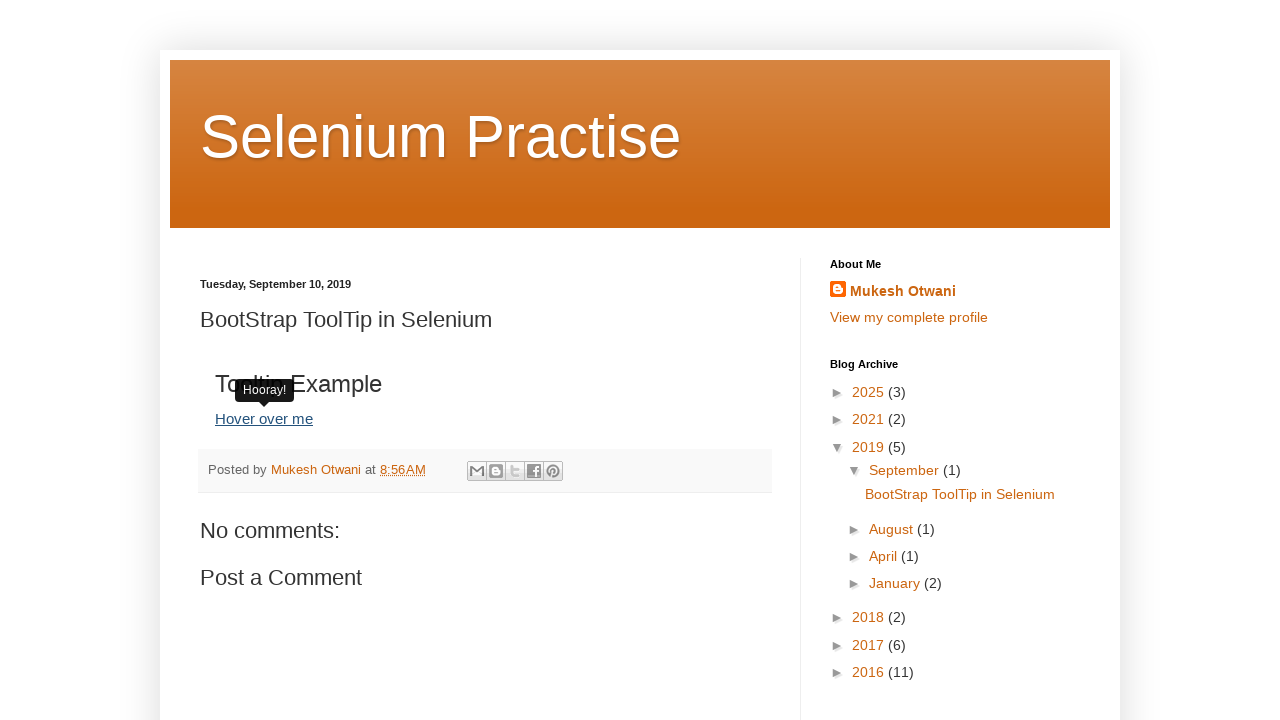